Tests opening a new tab and interacting with elements on the new tab including clicking an alert button

Starting URL: https://www.hyrtutorials.com/p/window-handles-practice.html

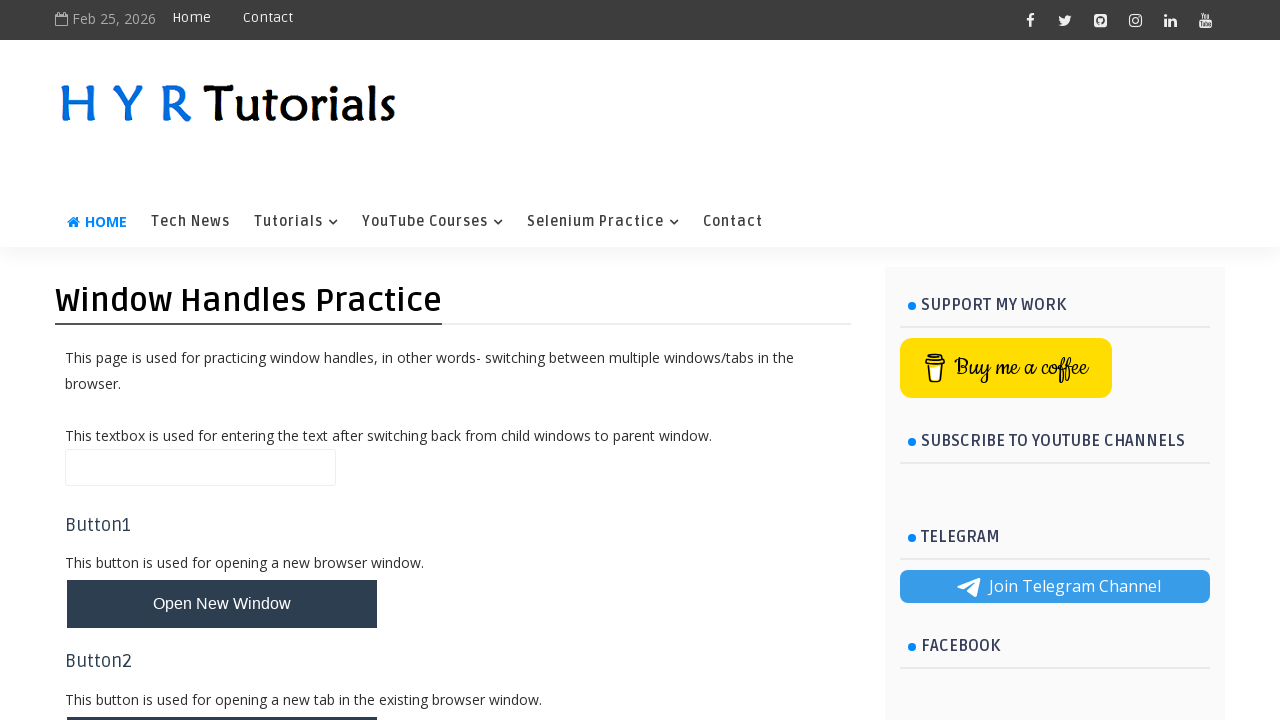

Clicked button to open new tab at (222, 696) on #newTabBtn
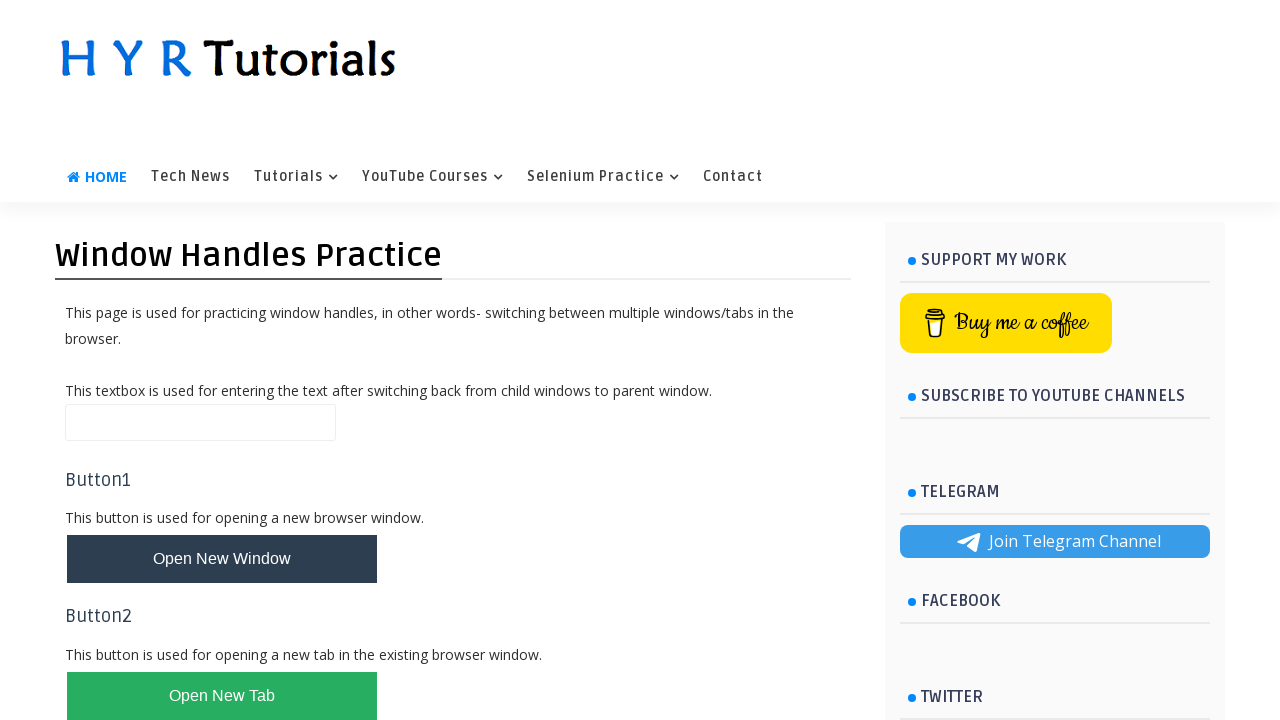

New tab opened and page object captured
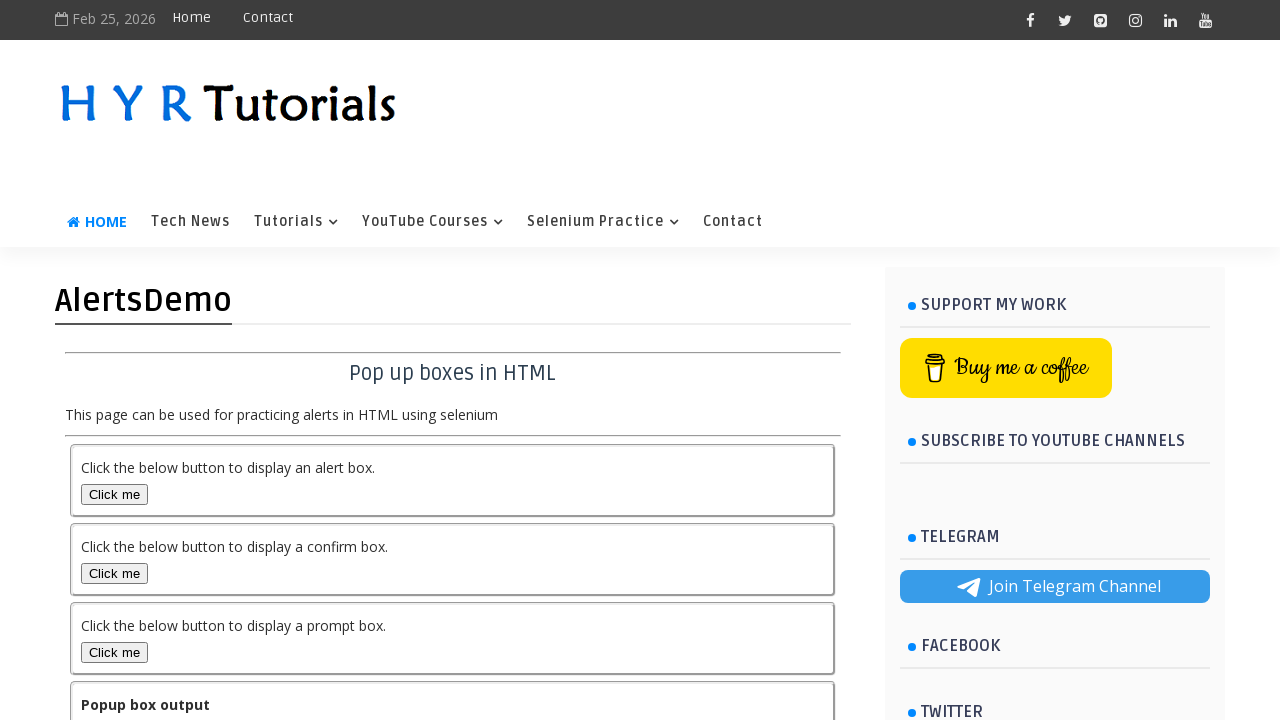

New page finished loading
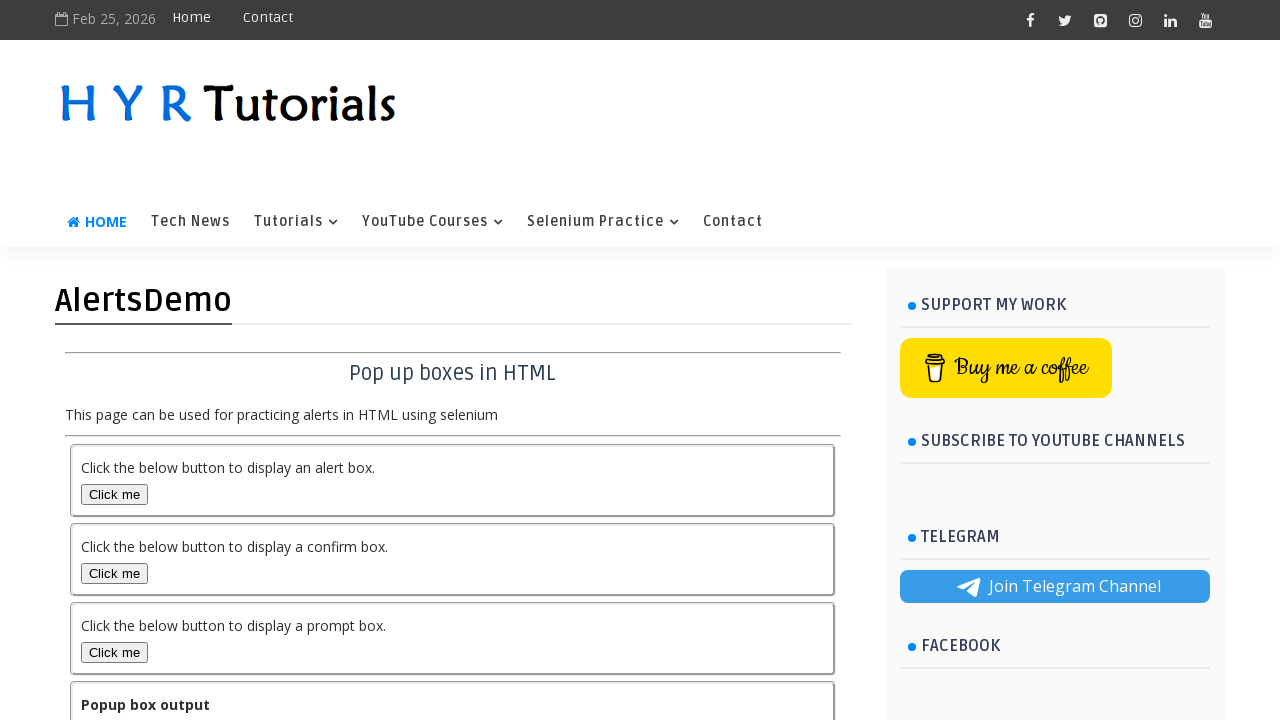

Verified page title is 'AlertsDemo - H Y R Tutorials'
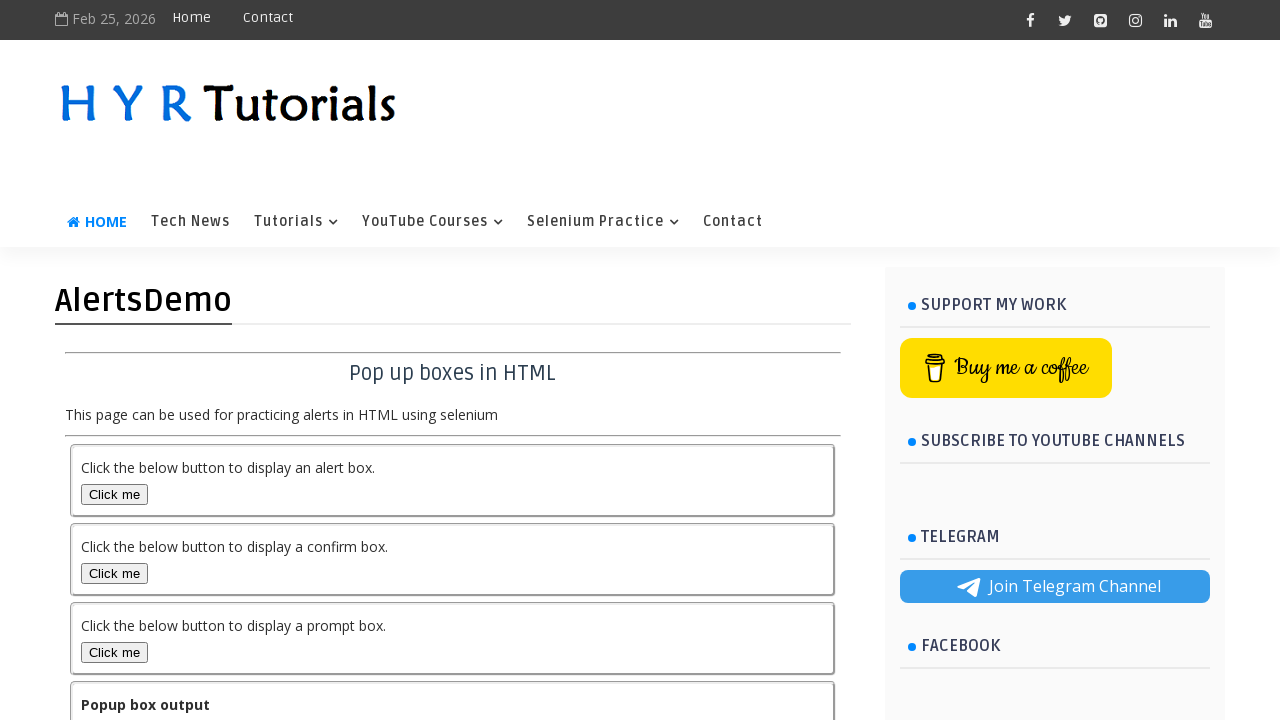

Located h1 header element with name 'AlertsDemo'
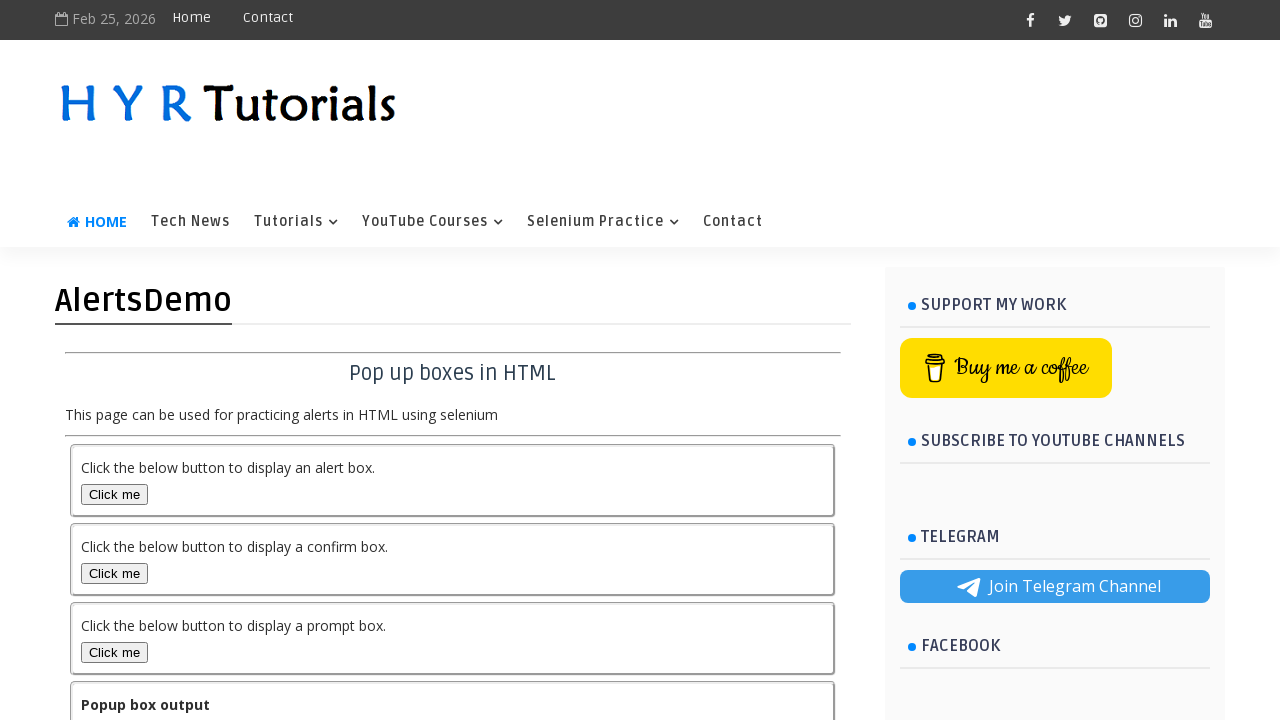

Verified header text content is 'AlertsDemo'
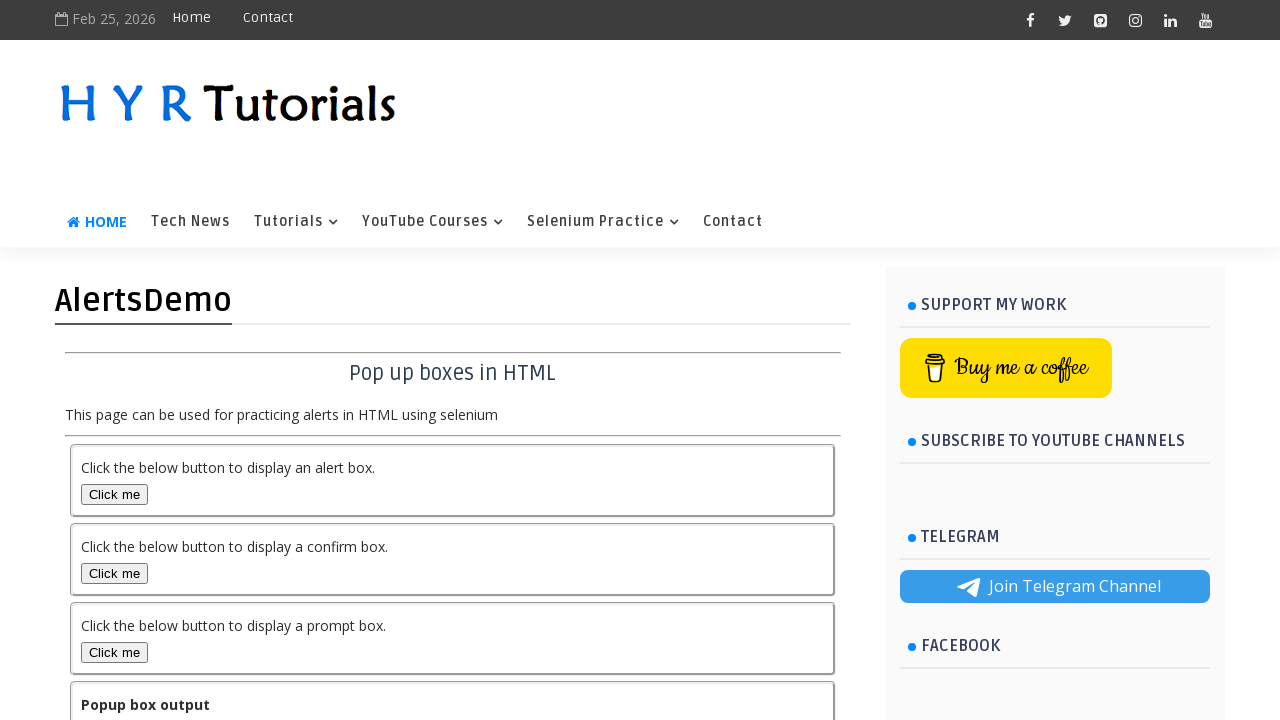

Clicked alert button on new page at (114, 494) on xpath=//div//button[@id='alertBox']
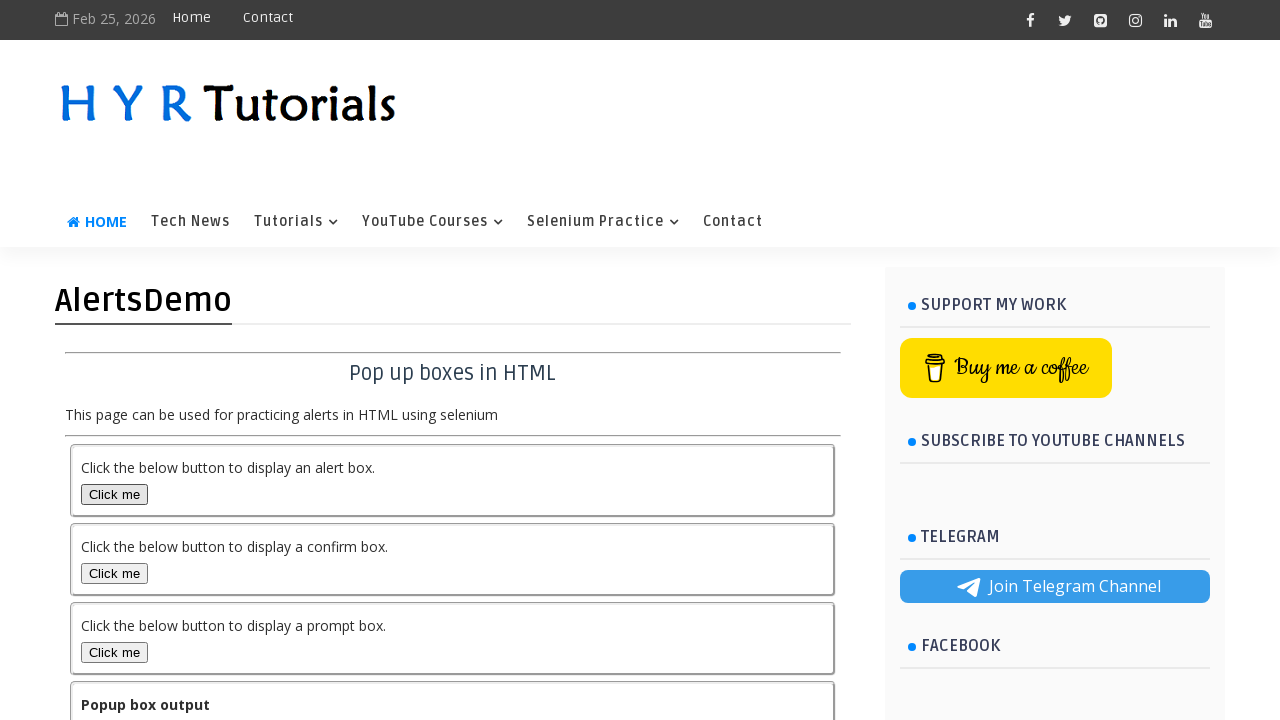

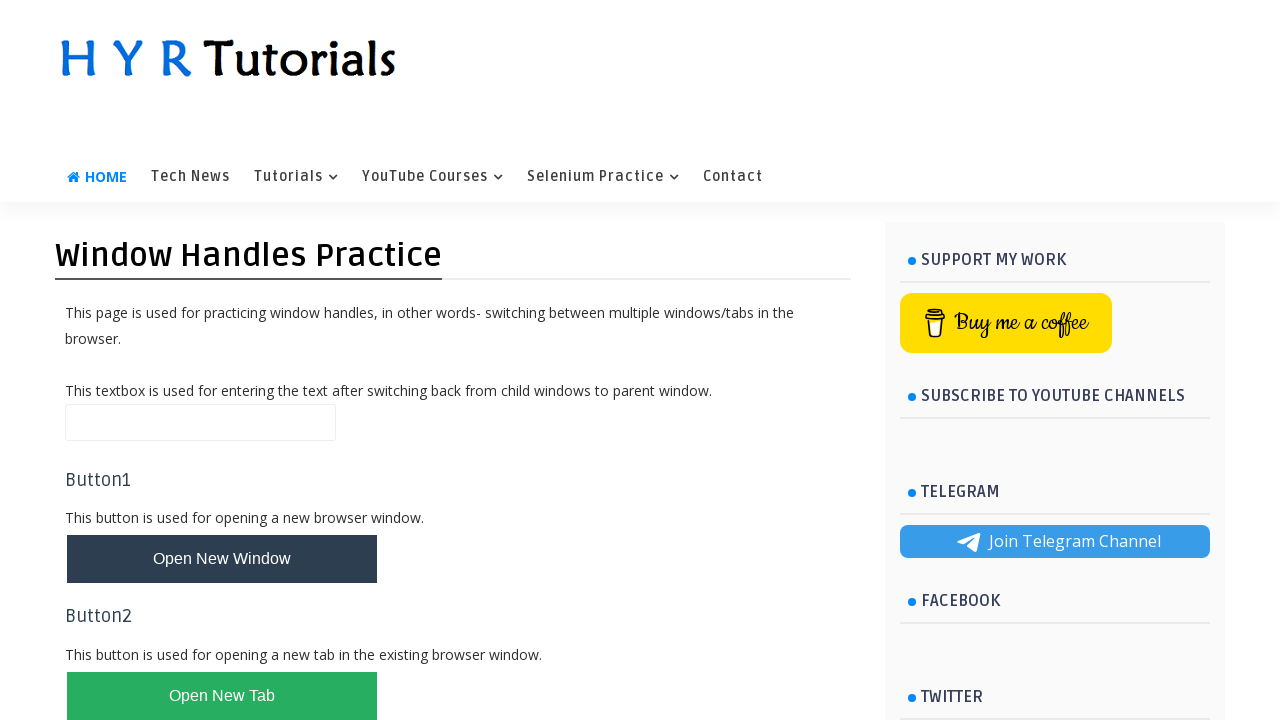